Tests that todo data persists after page reload

Starting URL: https://demo.playwright.dev/todomvc

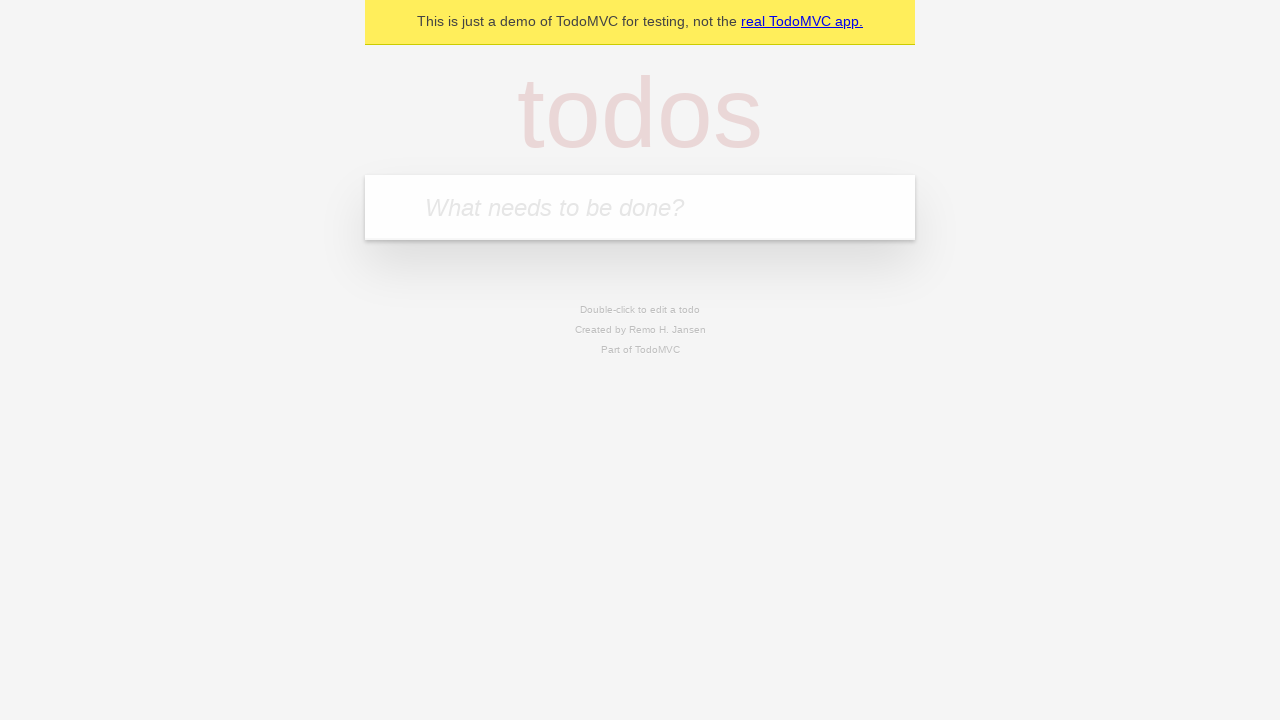

Located the 'What needs to be done?' input field
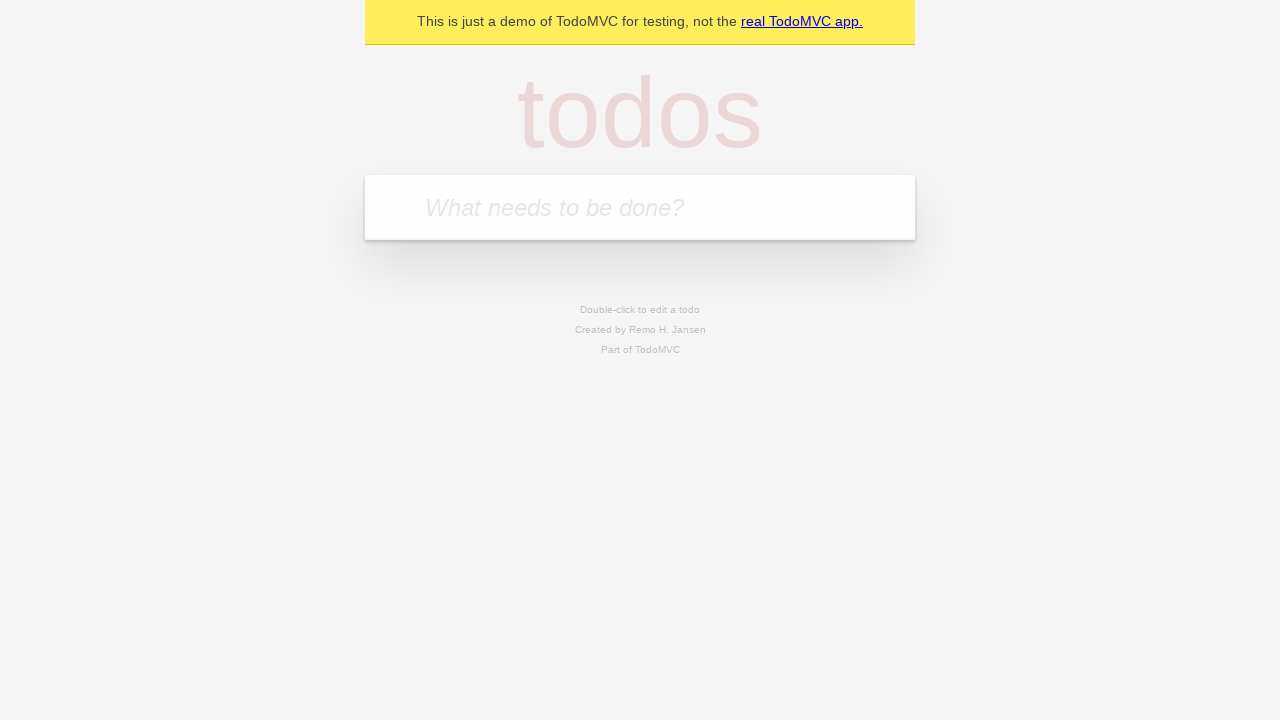

Filled todo input with 'watch monty python' on internal:attr=[placeholder="What needs to be done?"i]
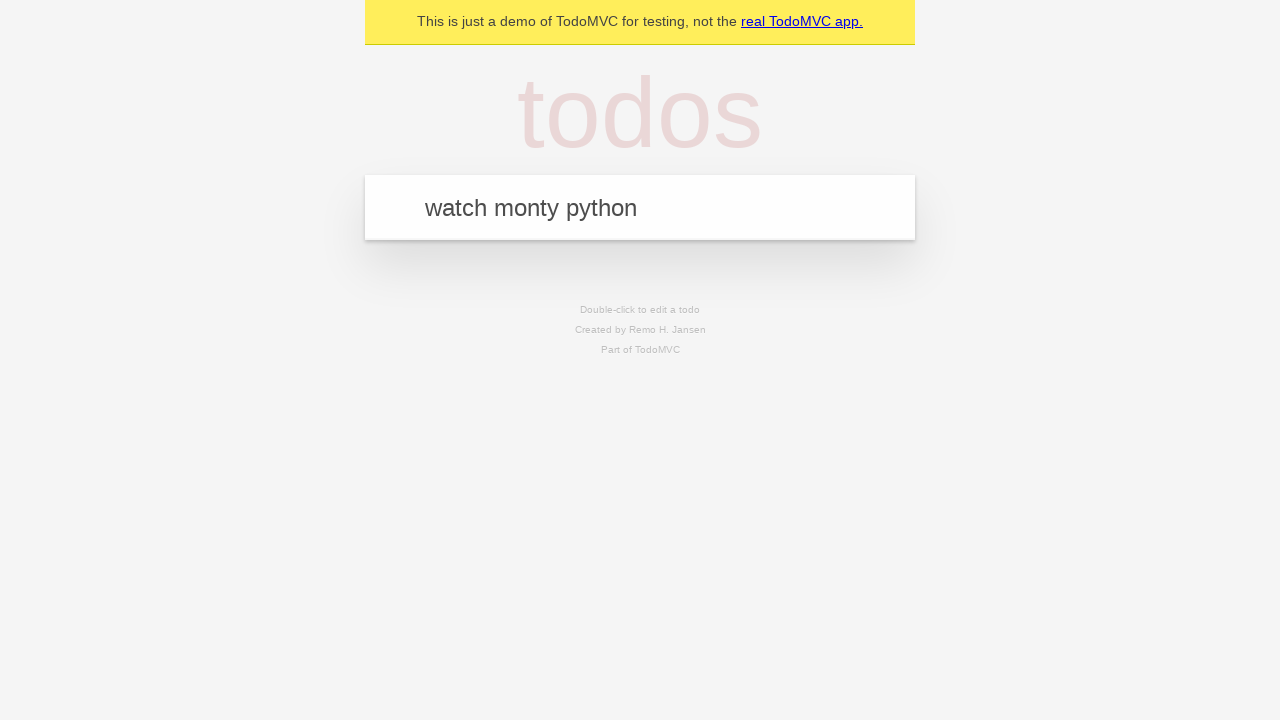

Pressed Enter to create todo 'watch monty python' on internal:attr=[placeholder="What needs to be done?"i]
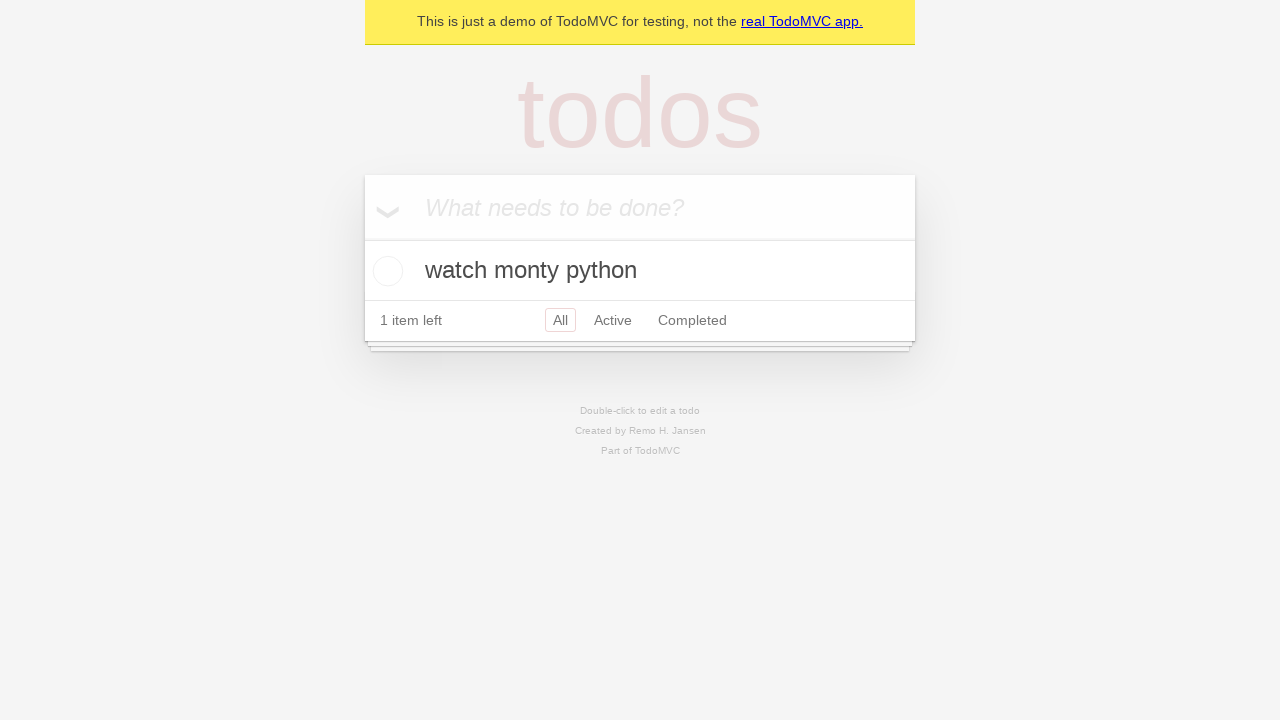

Filled todo input with 'feed the cat' on internal:attr=[placeholder="What needs to be done?"i]
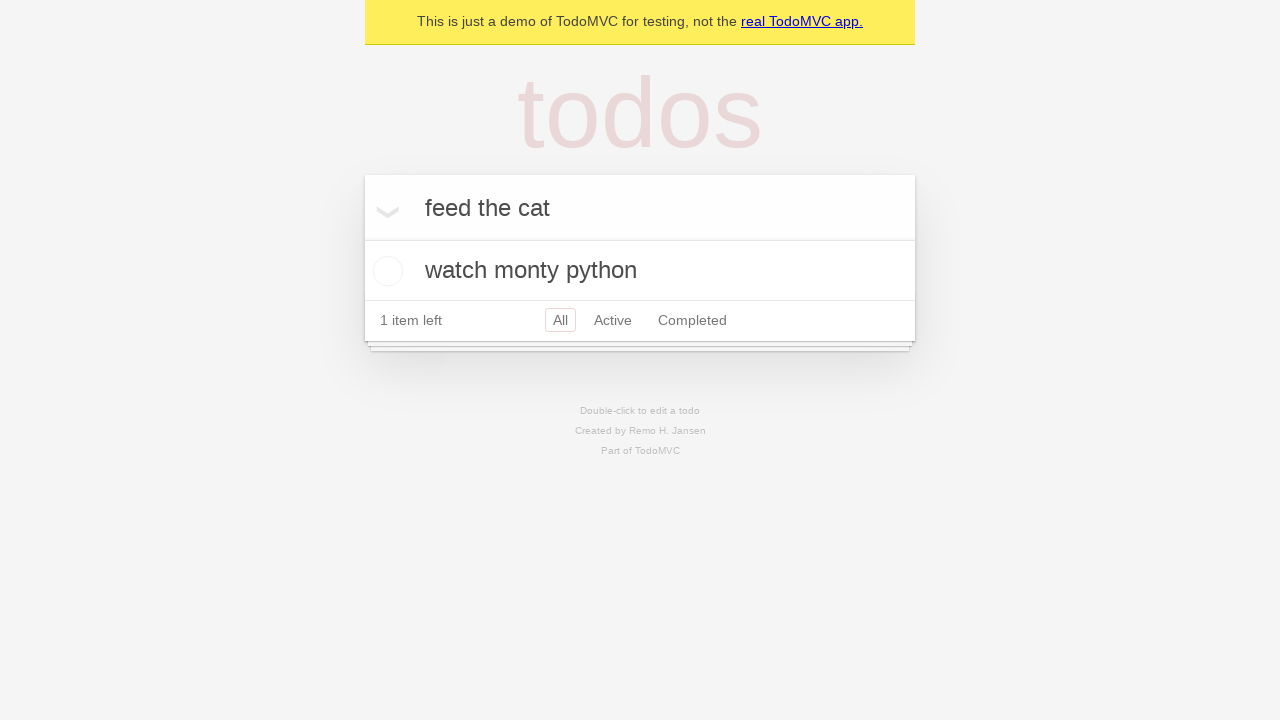

Pressed Enter to create todo 'feed the cat' on internal:attr=[placeholder="What needs to be done?"i]
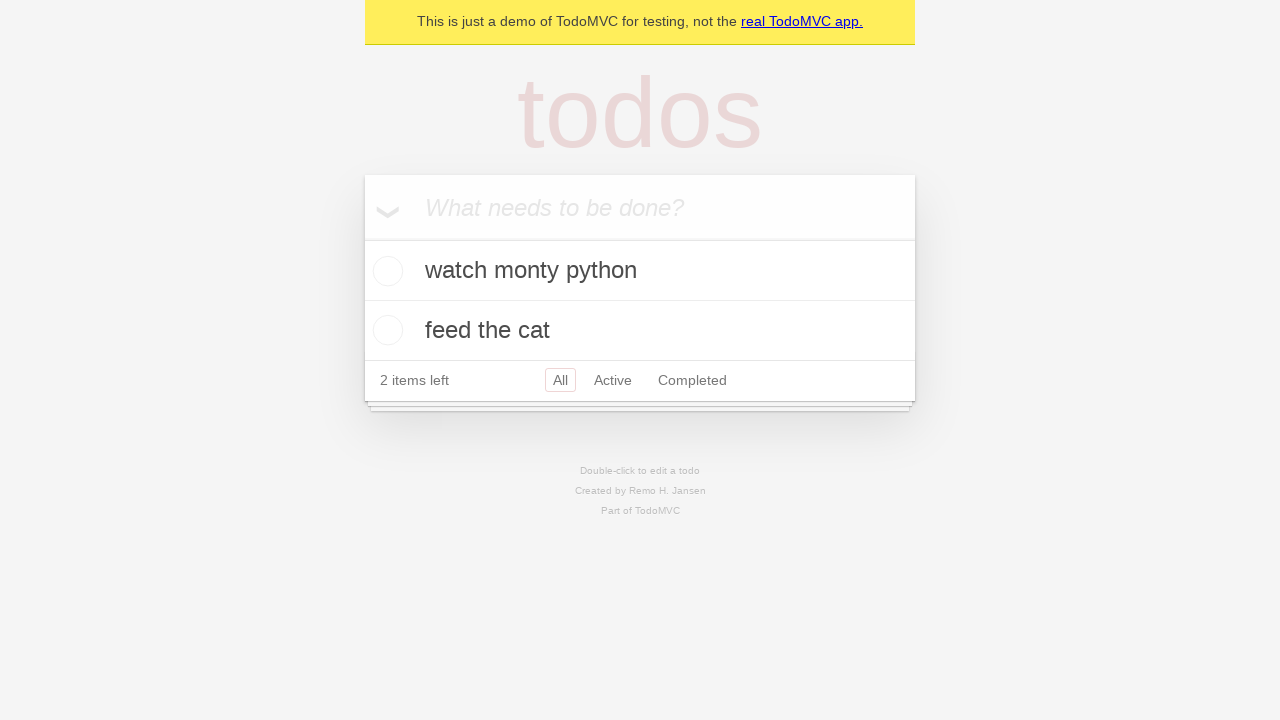

Located all todo items
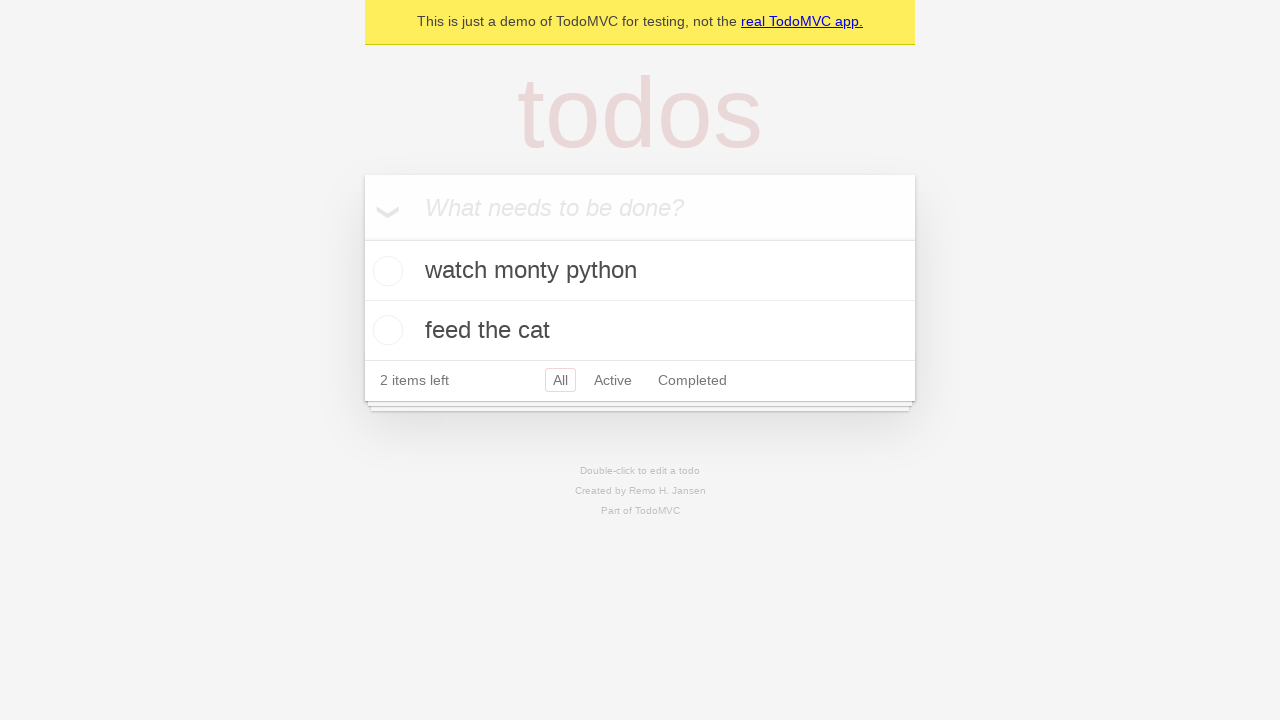

Located checkbox for first todo item
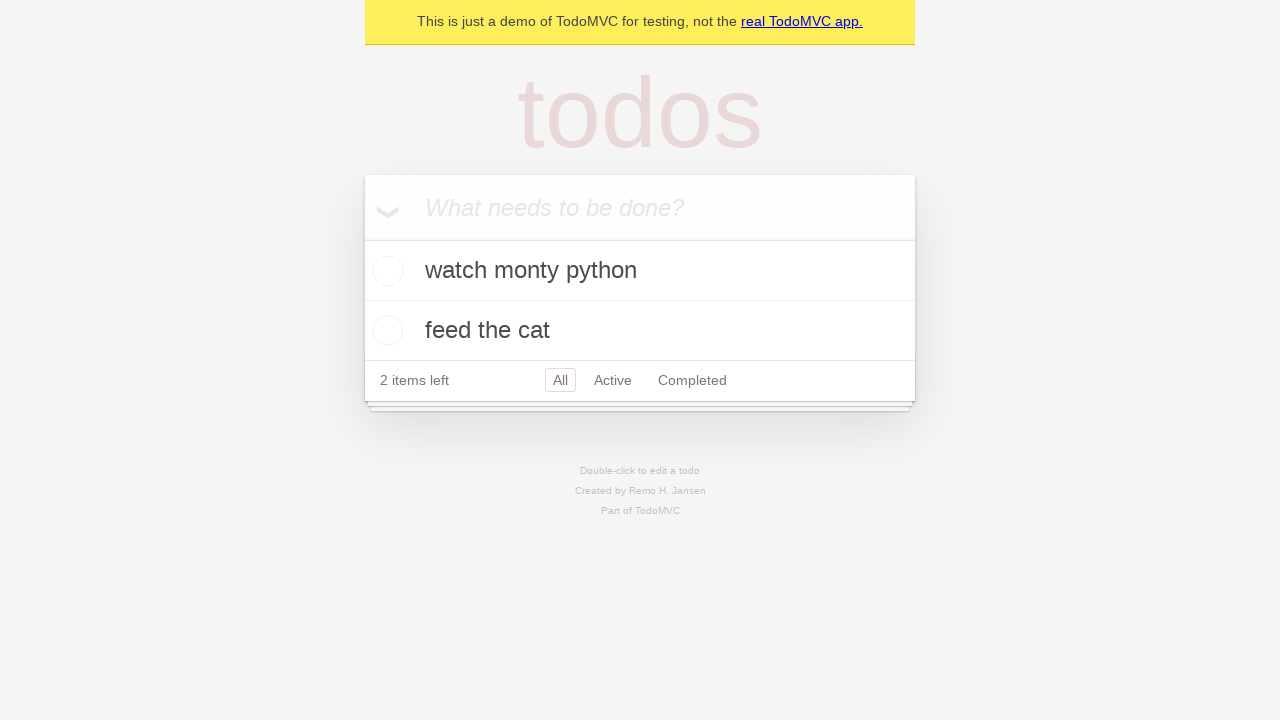

Checked the first todo item at (385, 271) on internal:testid=[data-testid="todo-item"s] >> nth=0 >> internal:role=checkbox
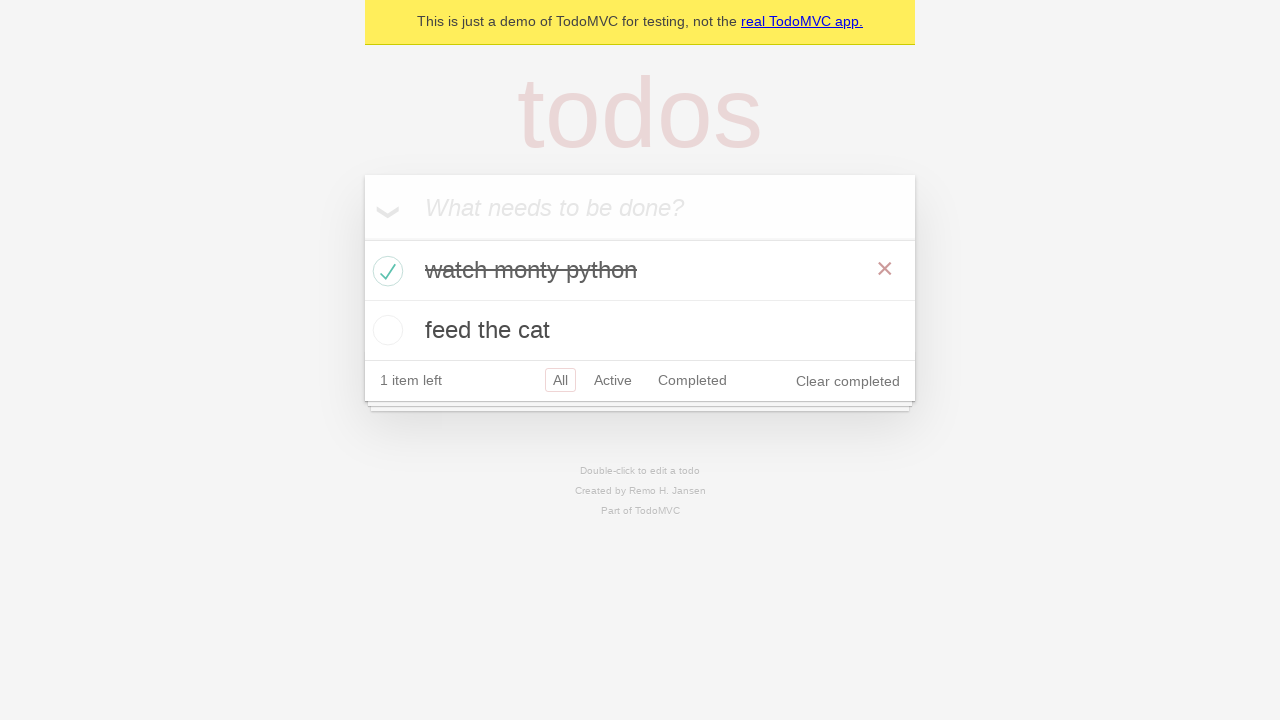

Reloaded the page to test data persistence
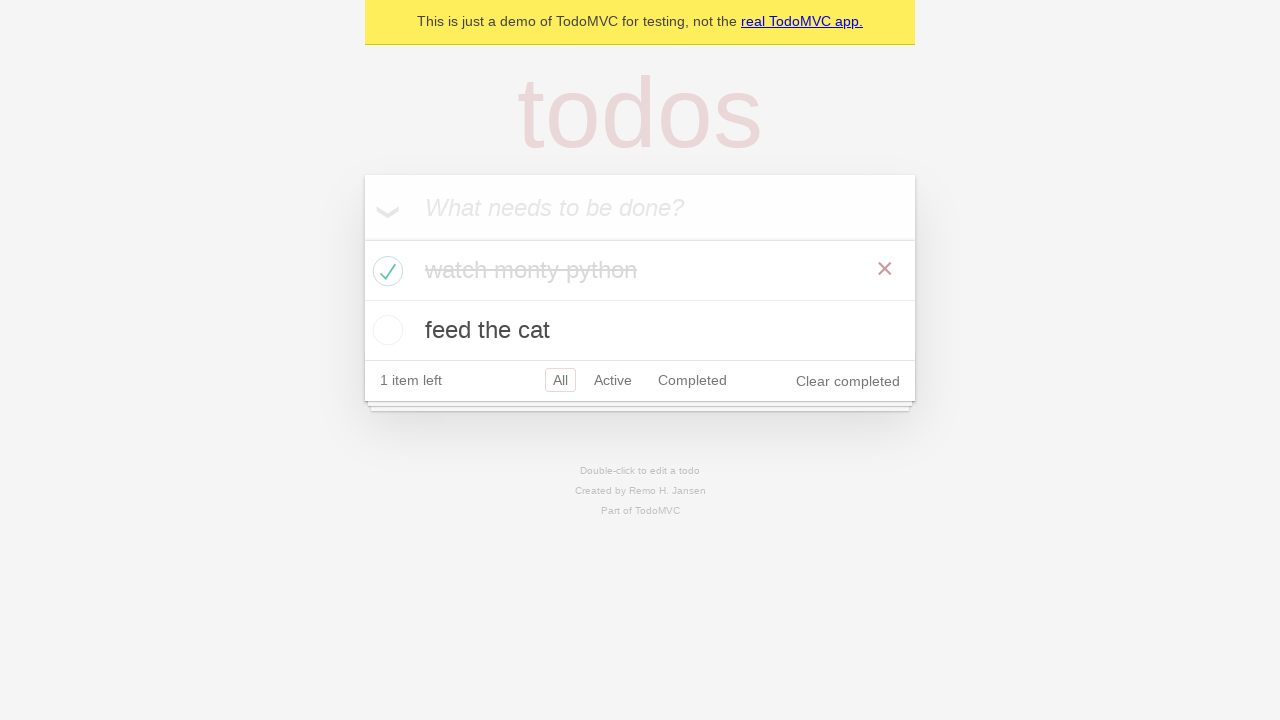

Todo items loaded after page reload
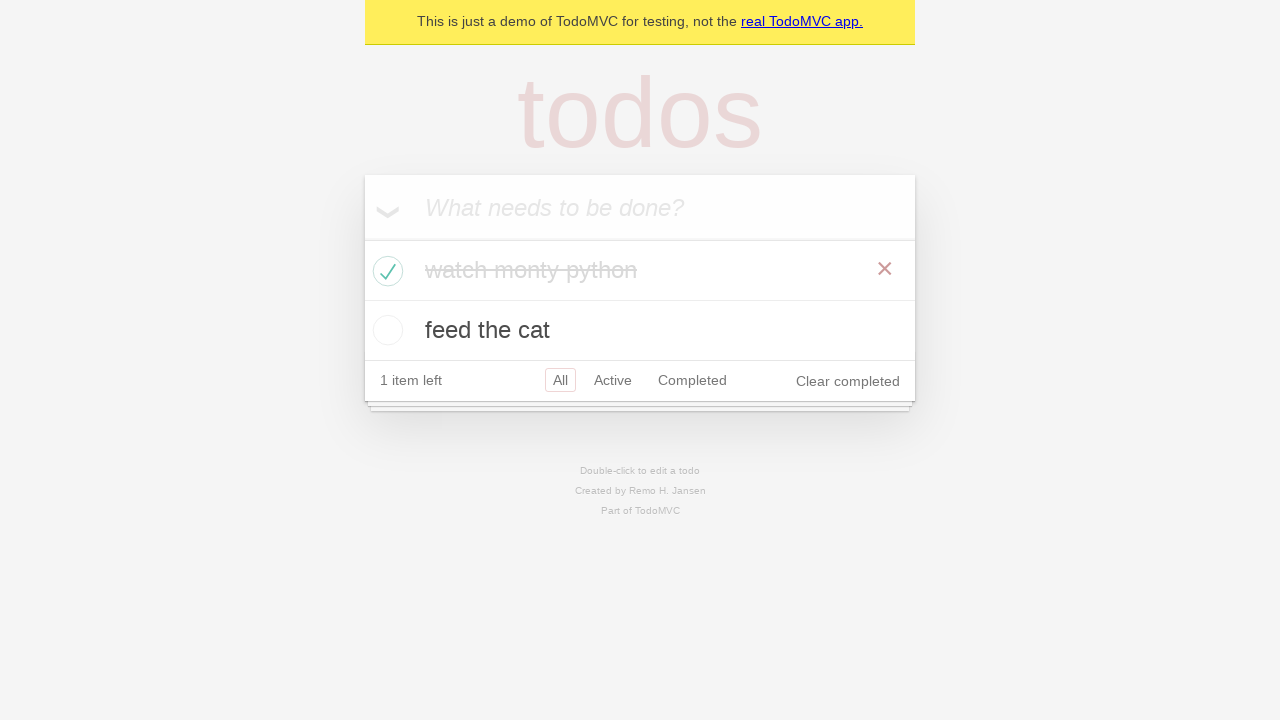

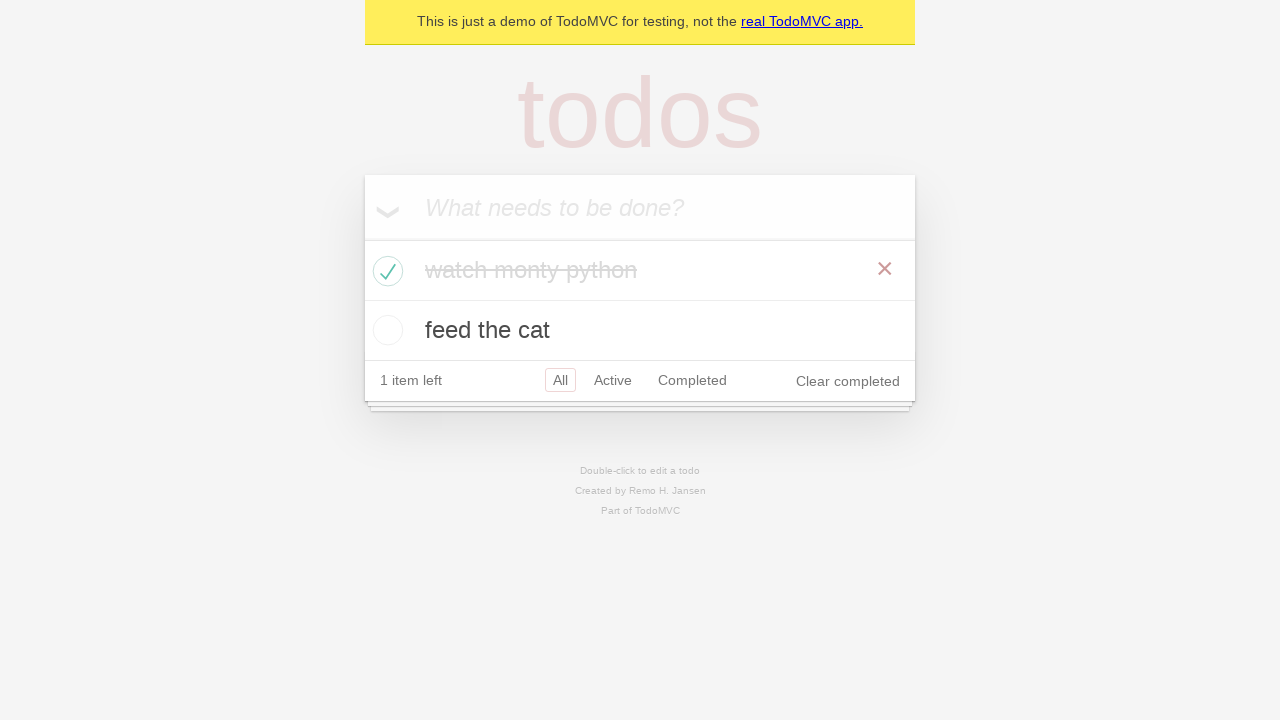